Tests marking individual todo items as complete by clicking their checkboxes

Starting URL: https://demo.playwright.dev/todomvc

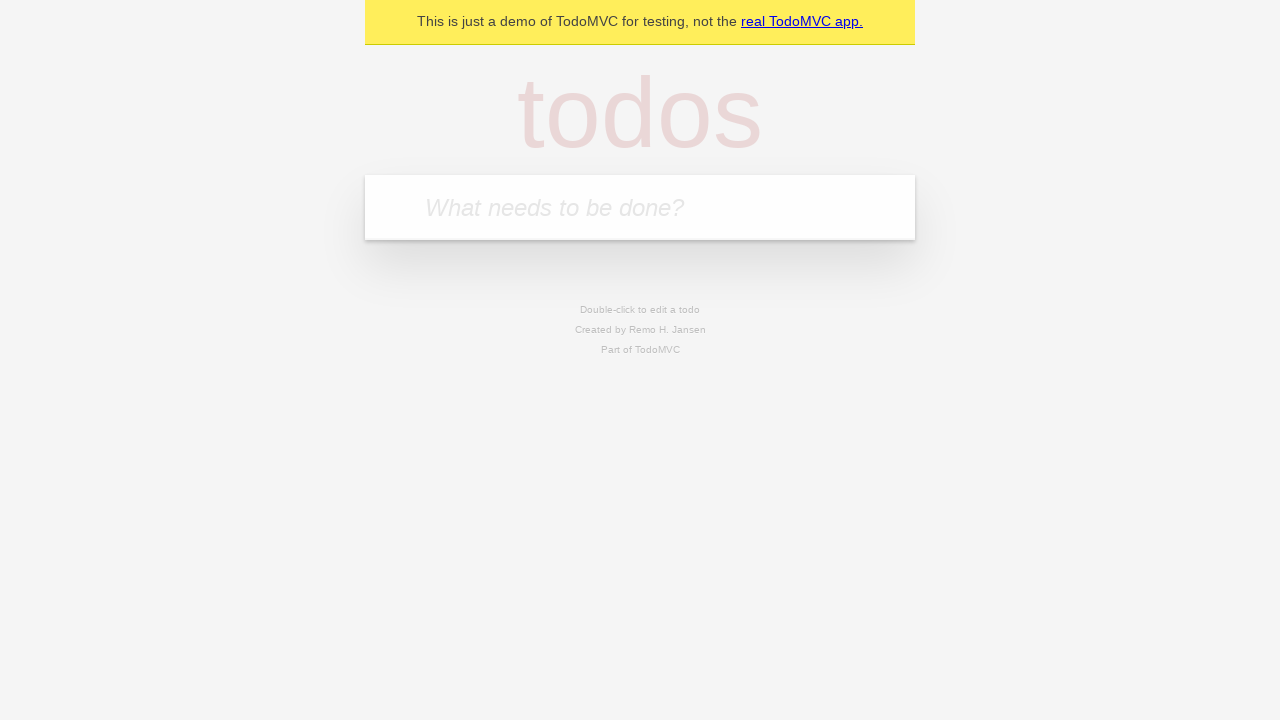

Filled todo input with 'buy some cheese' on internal:attr=[placeholder="What needs to be done?"i]
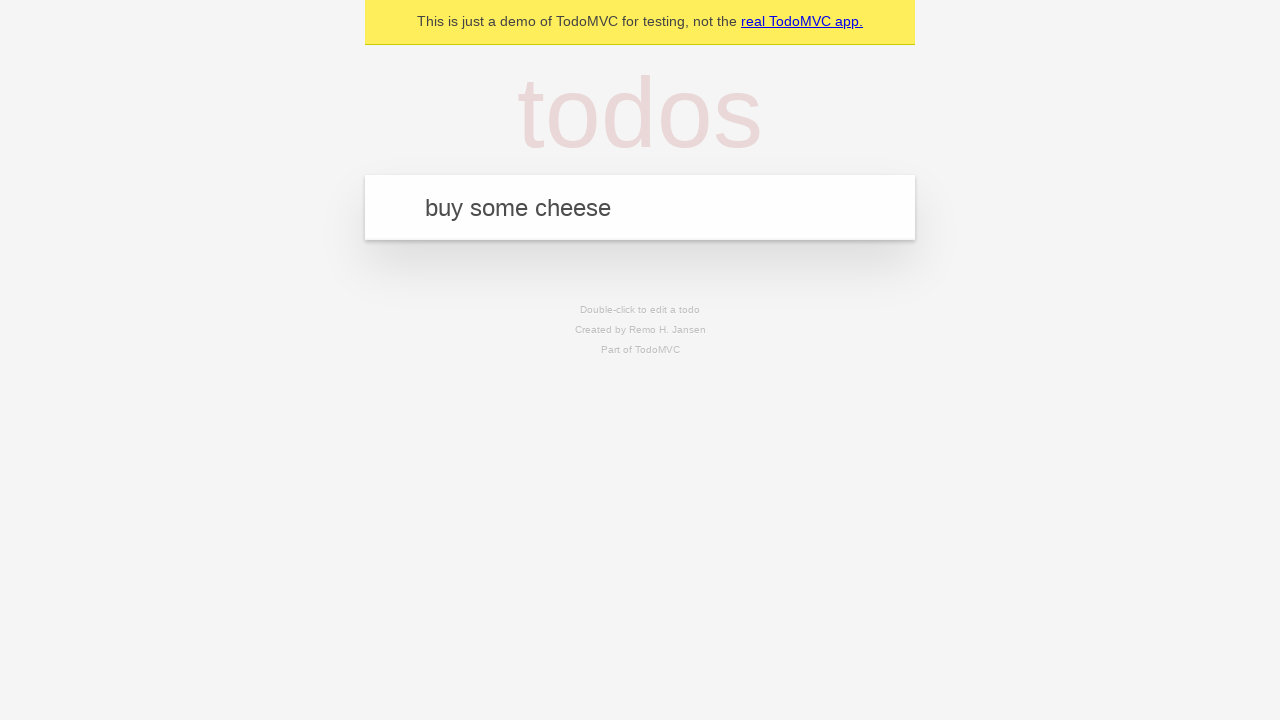

Pressed Enter to create todo item 'buy some cheese' on internal:attr=[placeholder="What needs to be done?"i]
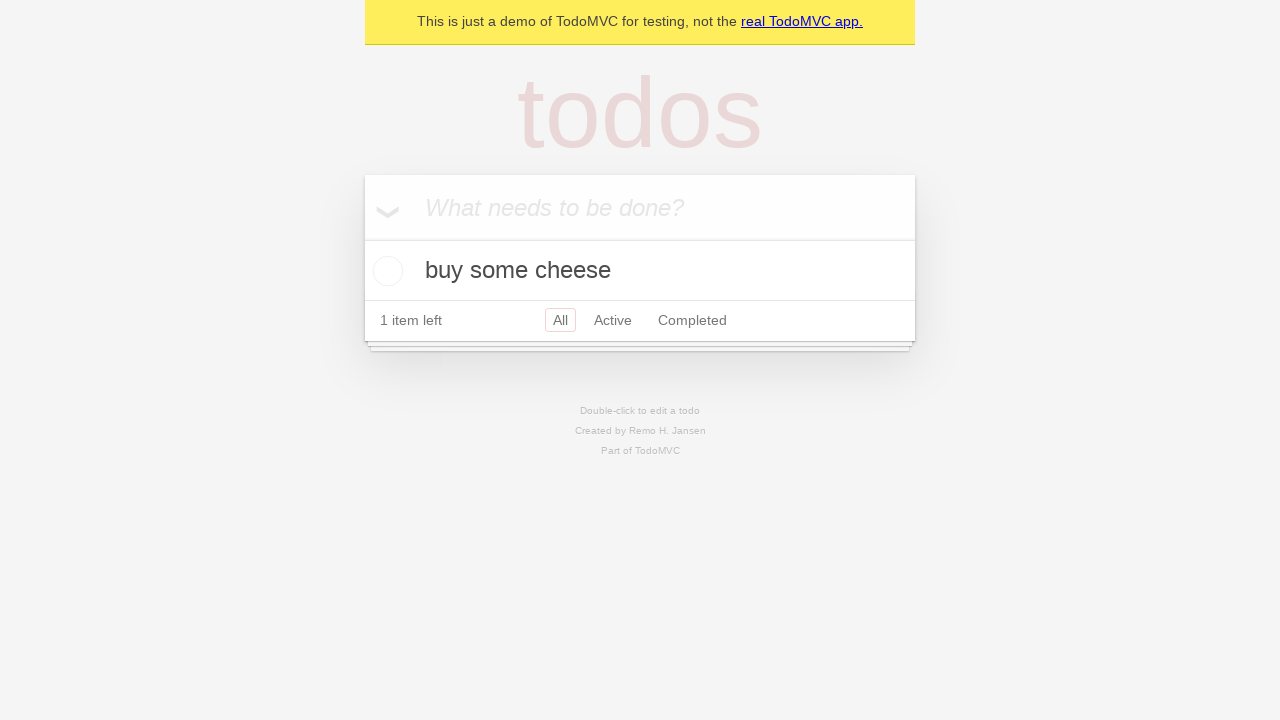

Filled todo input with 'feed the cat' on internal:attr=[placeholder="What needs to be done?"i]
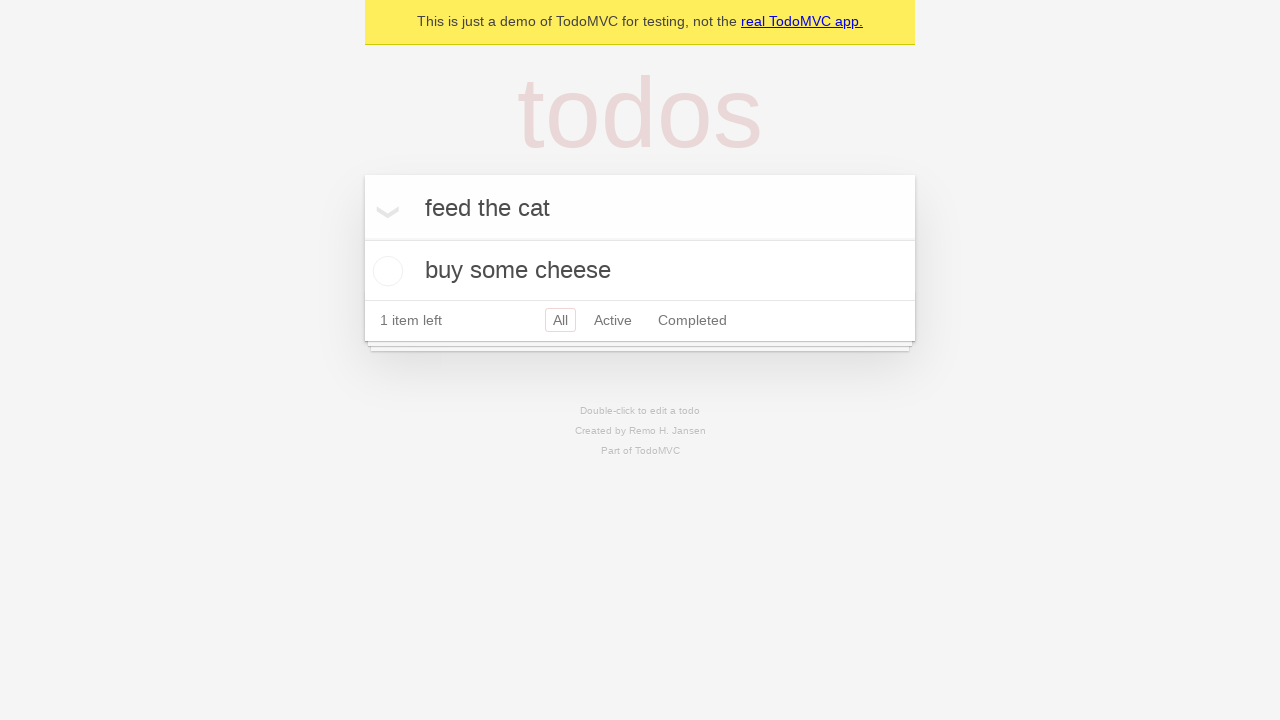

Pressed Enter to create todo item 'feed the cat' on internal:attr=[placeholder="What needs to be done?"i]
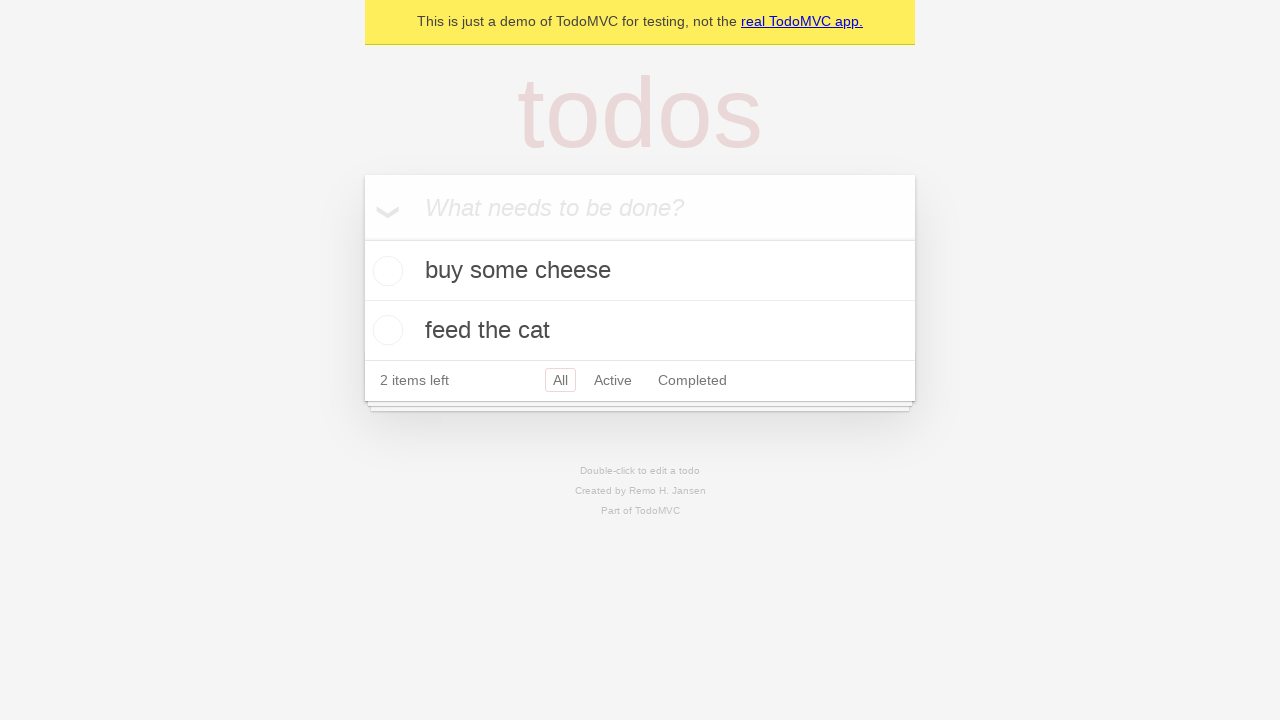

Checked checkbox for first todo item 'buy some cheese' at (385, 271) on internal:testid=[data-testid="todo-item"s] >> nth=0 >> internal:role=checkbox
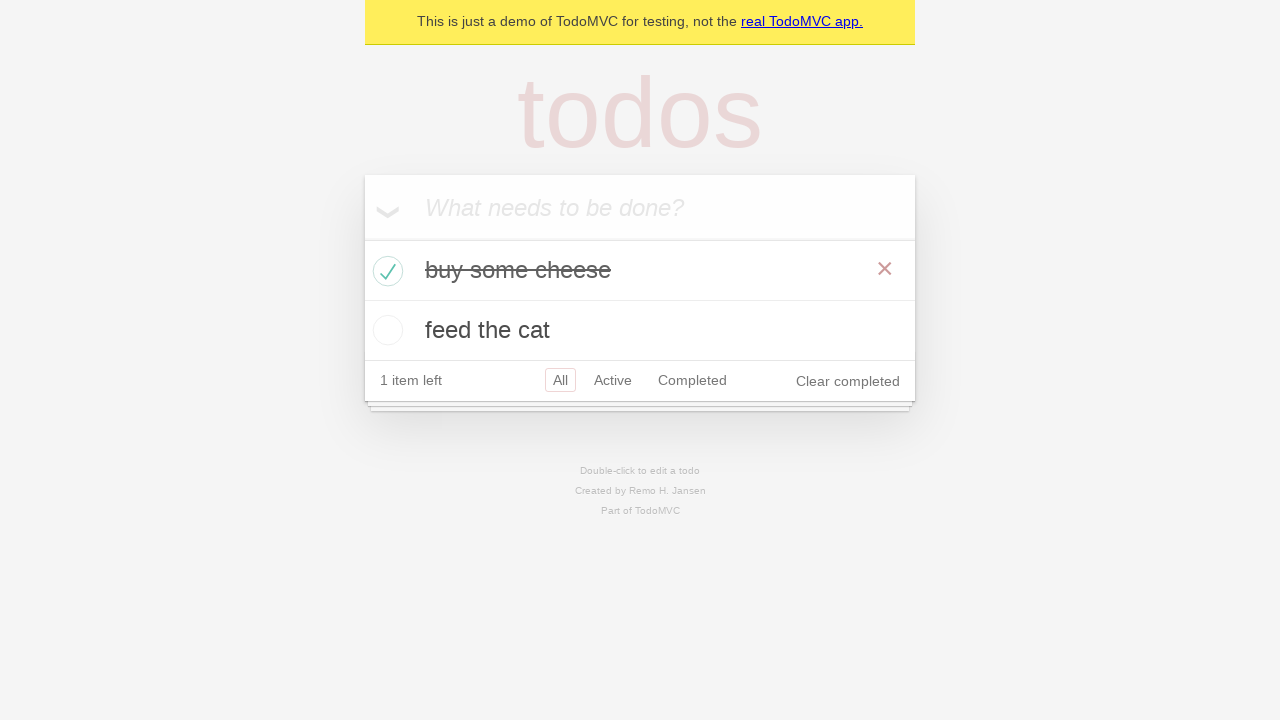

Checked checkbox for second todo item 'feed the cat' at (385, 330) on internal:testid=[data-testid="todo-item"s] >> nth=1 >> internal:role=checkbox
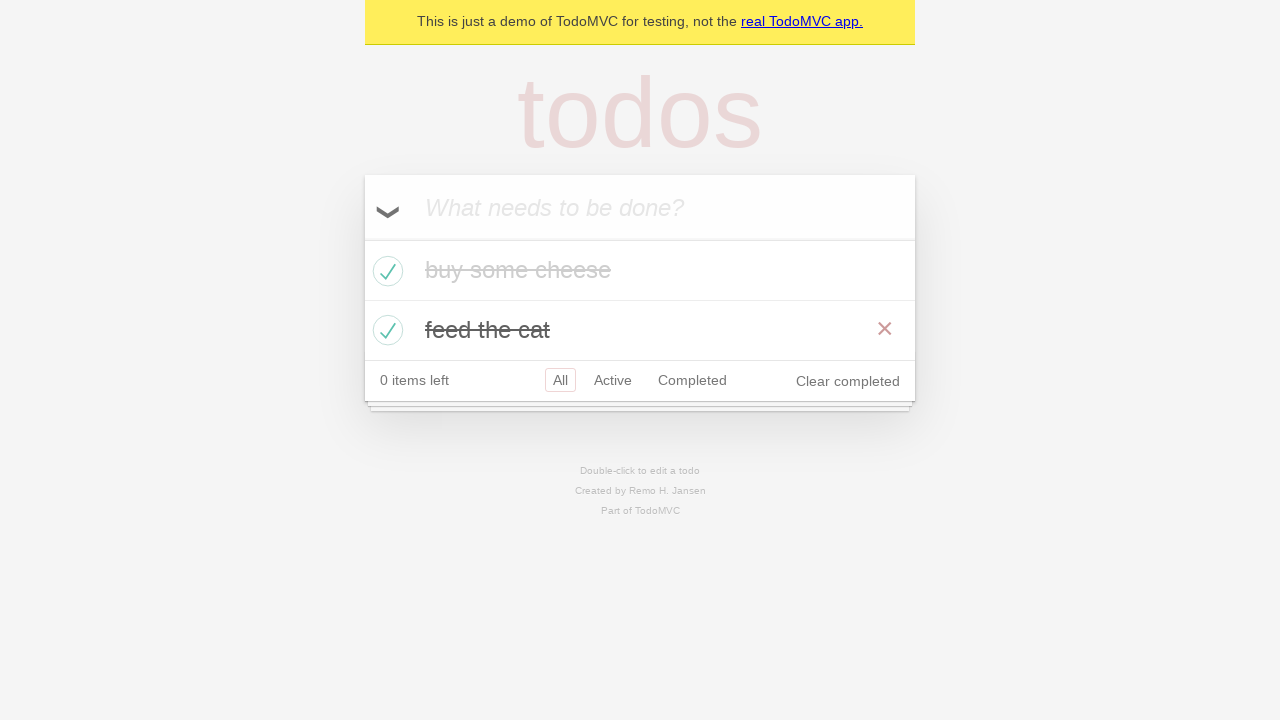

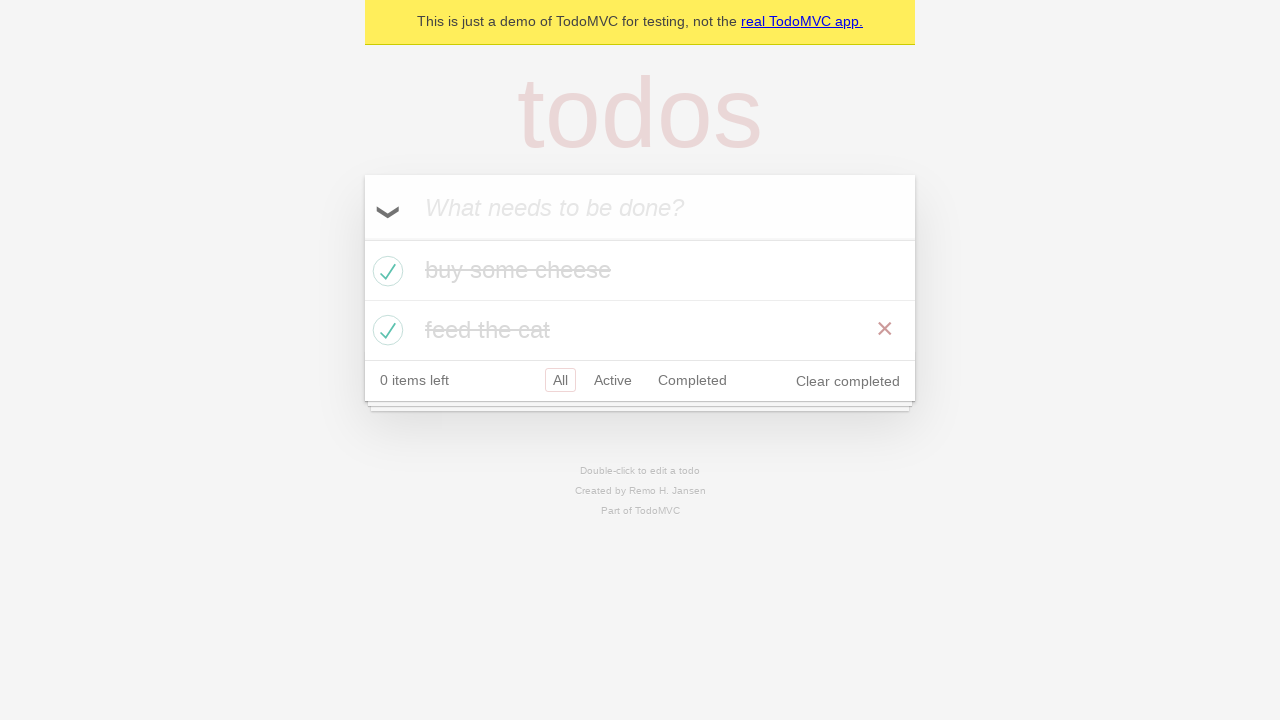